Tests navigation through a dummy website by clicking various links and then interacting with all checkbox elements on the page by clicking each one.

Starting URL: https://automationbysqatools.blogspot.com/p/home.html

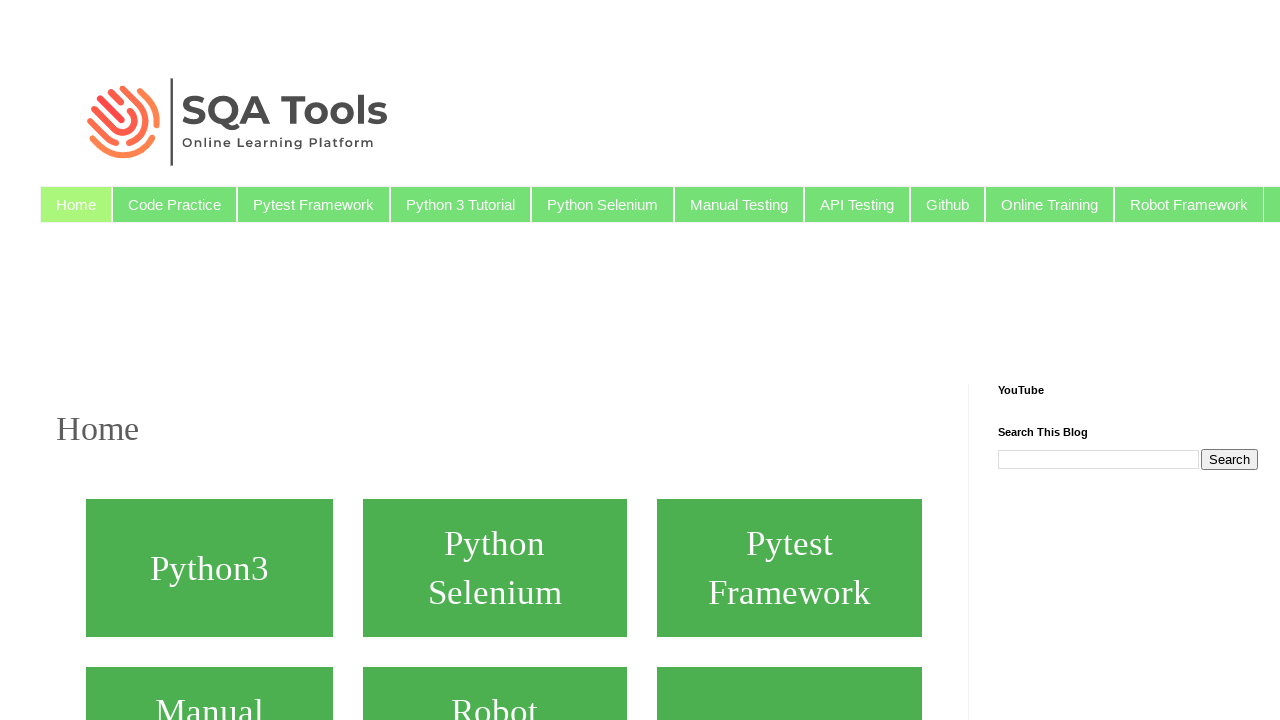

Clicked on 'Dummy Website' link at (209, 360) on text=Dummy Website
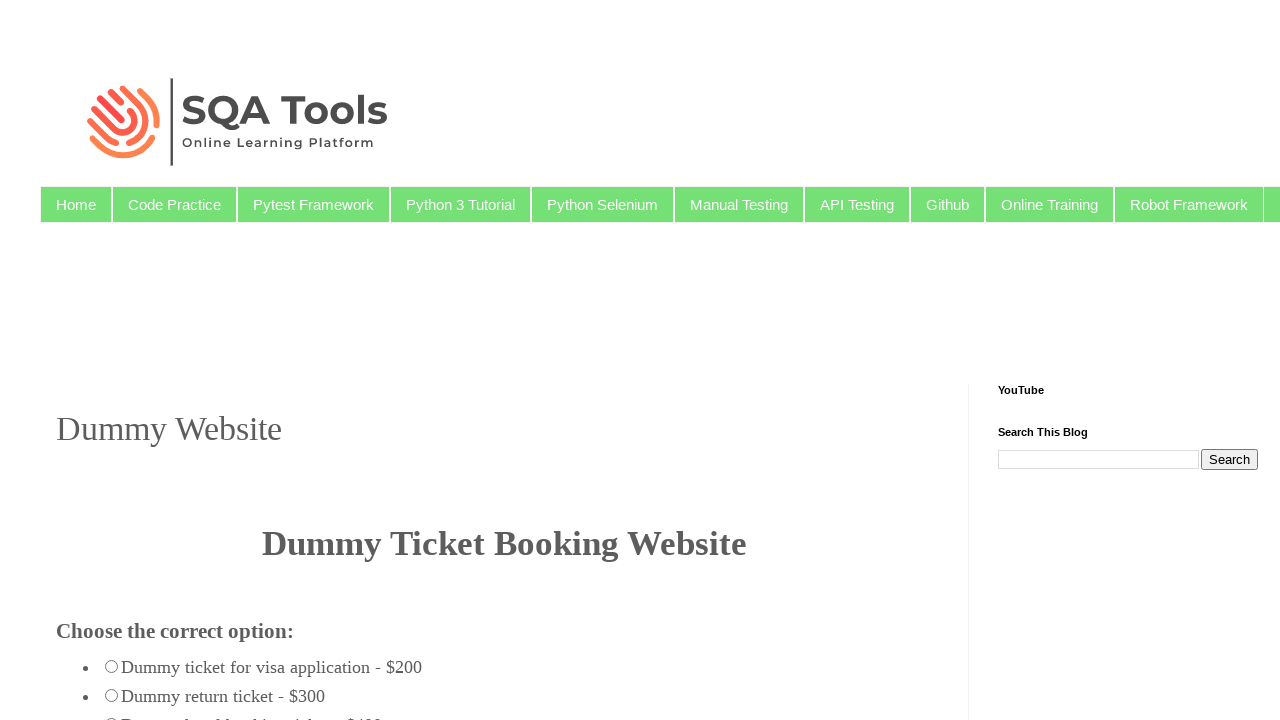

Clicked on 'Python Selenium' link at (602, 204) on xpath=//a[text()='Python Selenium']
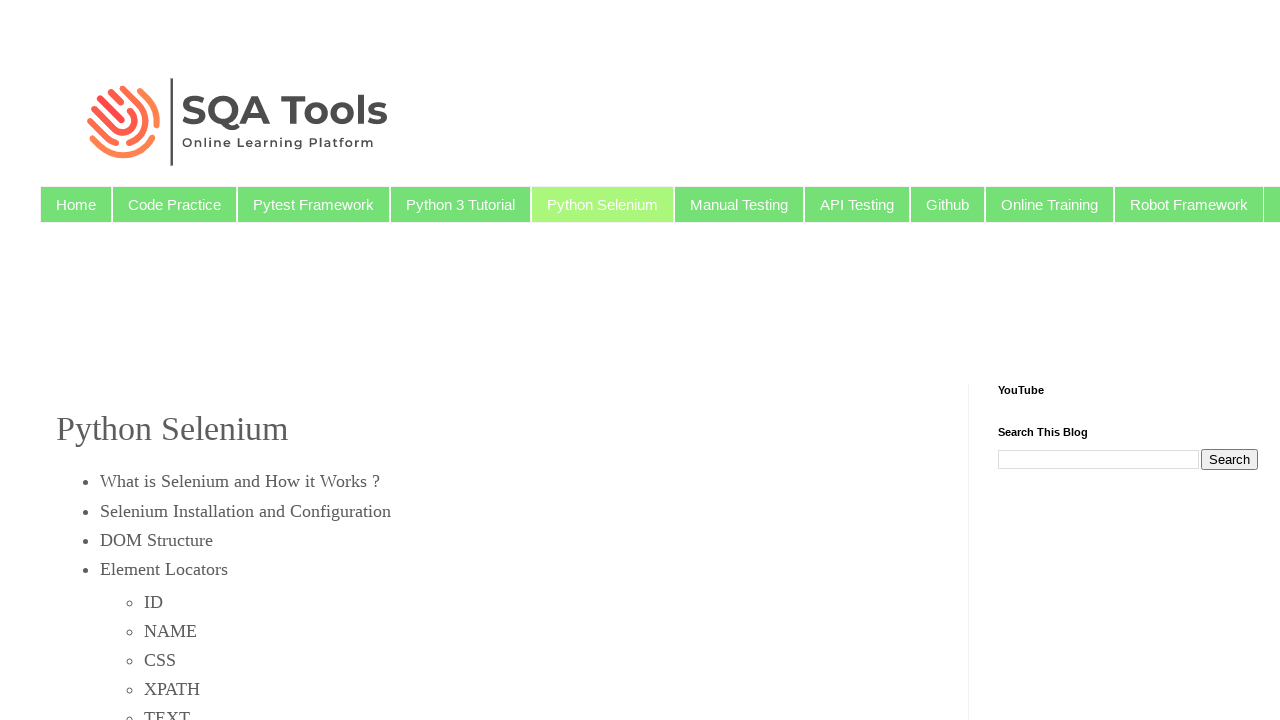

Clicked on 'Home' link preceding 'Code Practice' at (76, 204) on xpath=//a[text()='Code Practice']//preceding::a[text()='Home']
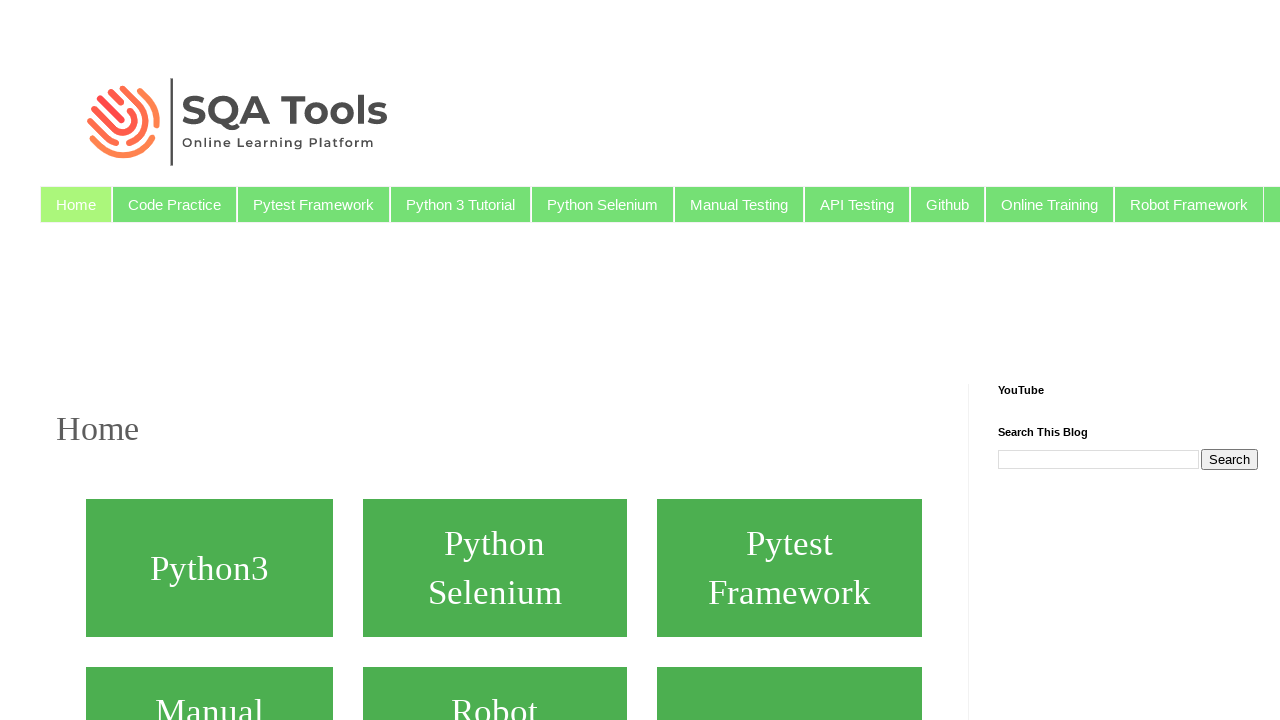

Clicked on 'Dummy Website' div element at (209, 360) on xpath=//div[text()=' Dummy Website ']
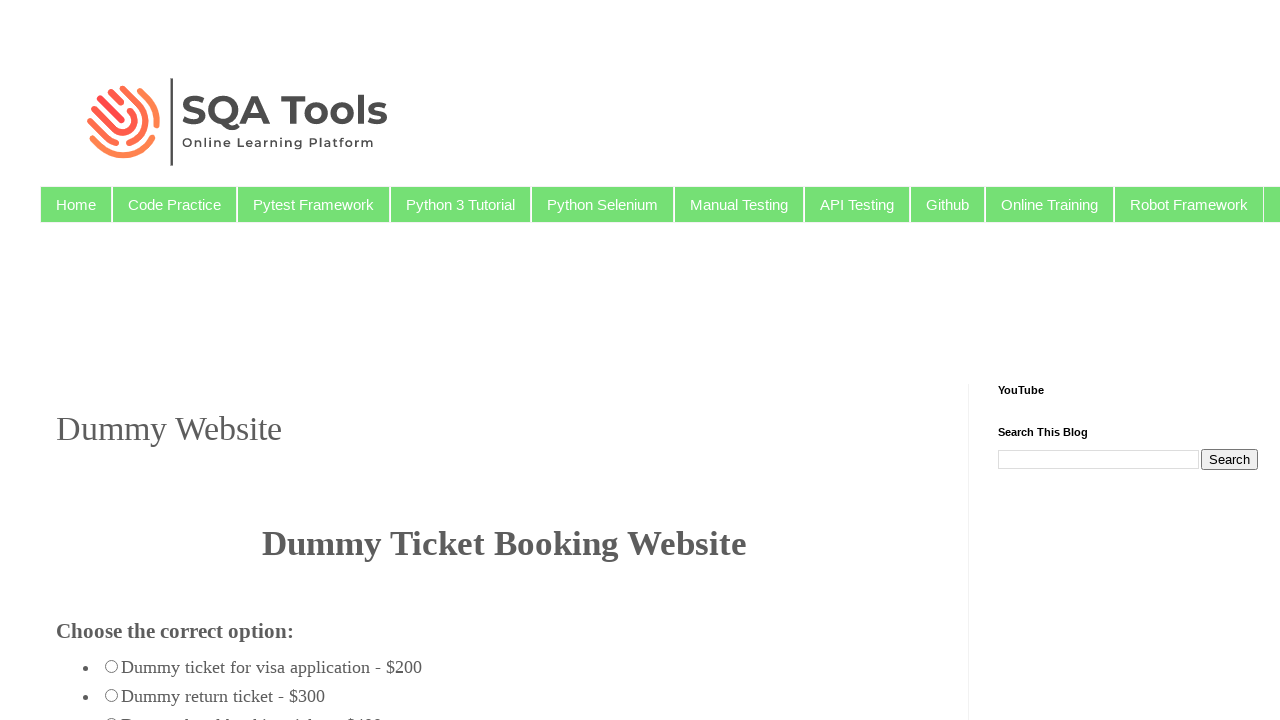

Waited for checkbox elements to be present
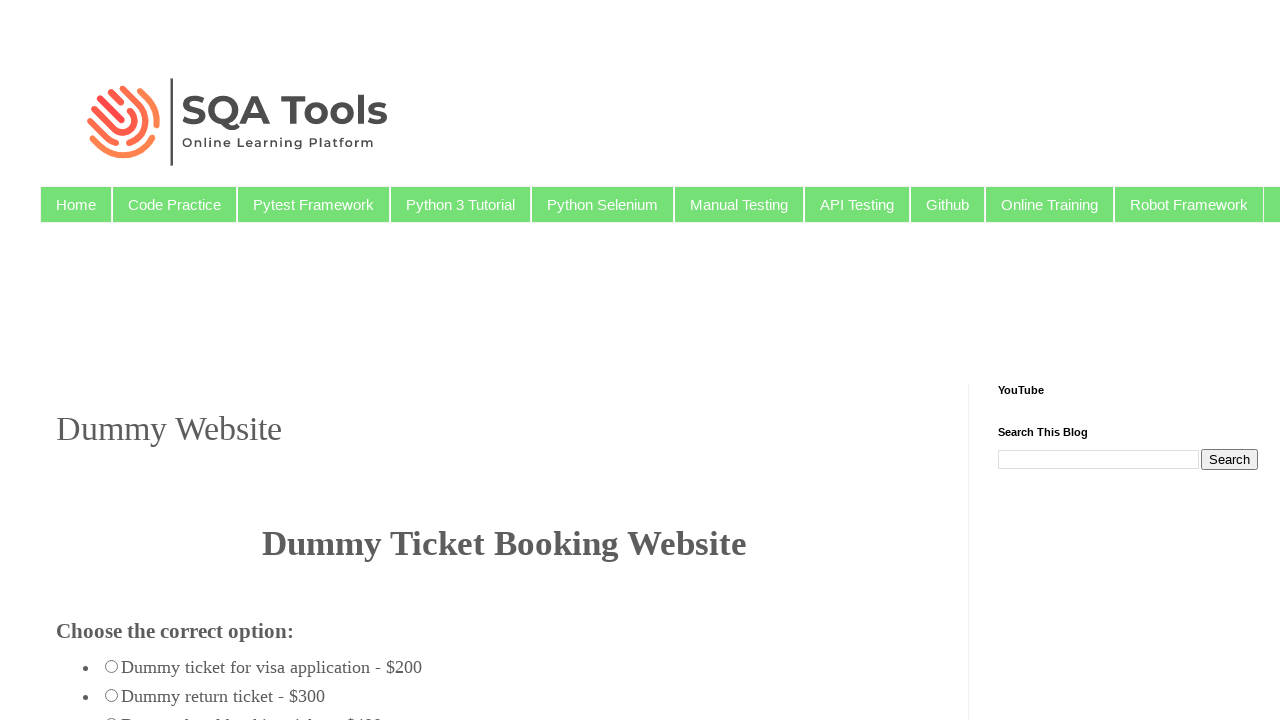

Clicked checkbox 1 of 7 at (76, 360) on input[type='checkbox'] >> nth=0
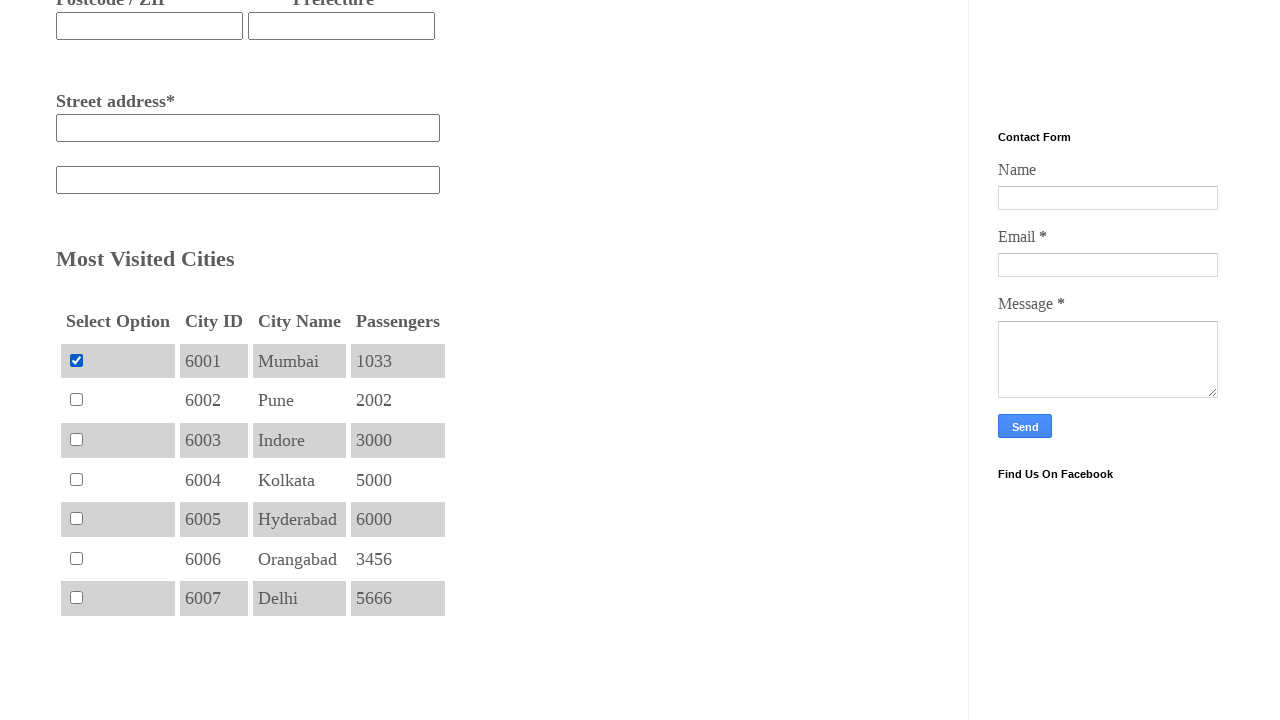

Clicked checkbox 2 of 7 at (76, 400) on input[type='checkbox'] >> nth=1
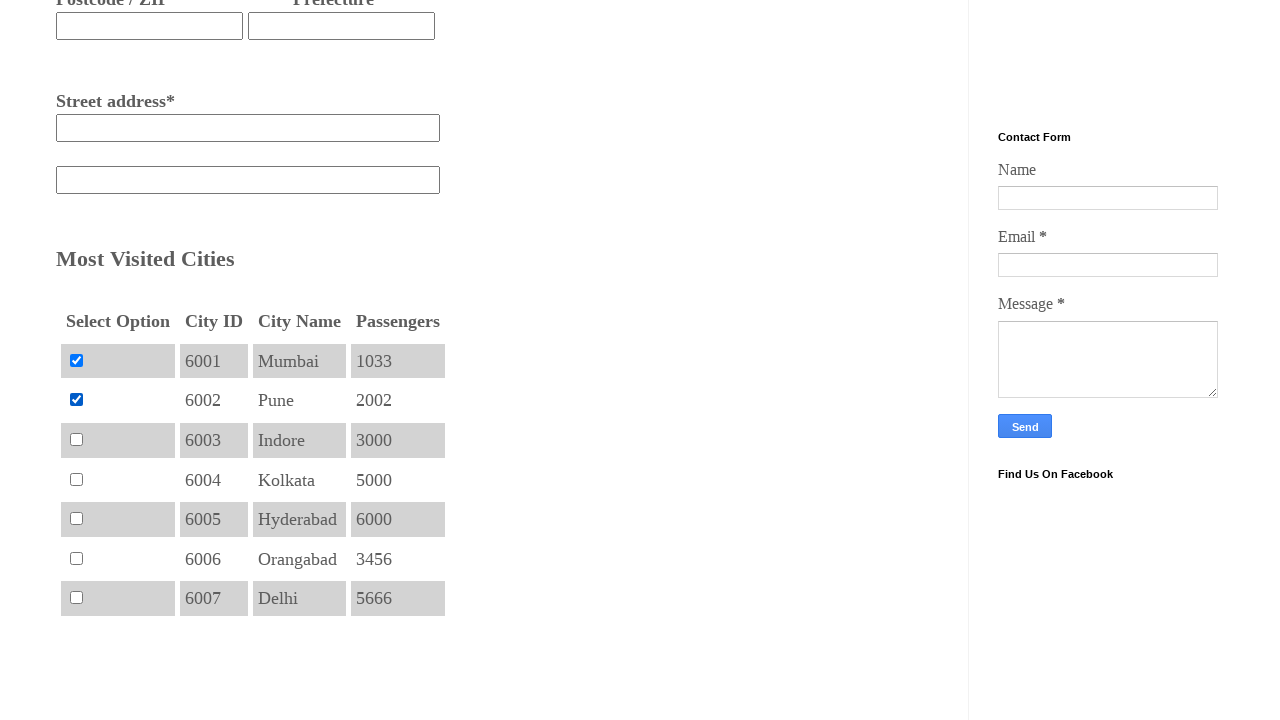

Clicked checkbox 3 of 7 at (76, 439) on input[type='checkbox'] >> nth=2
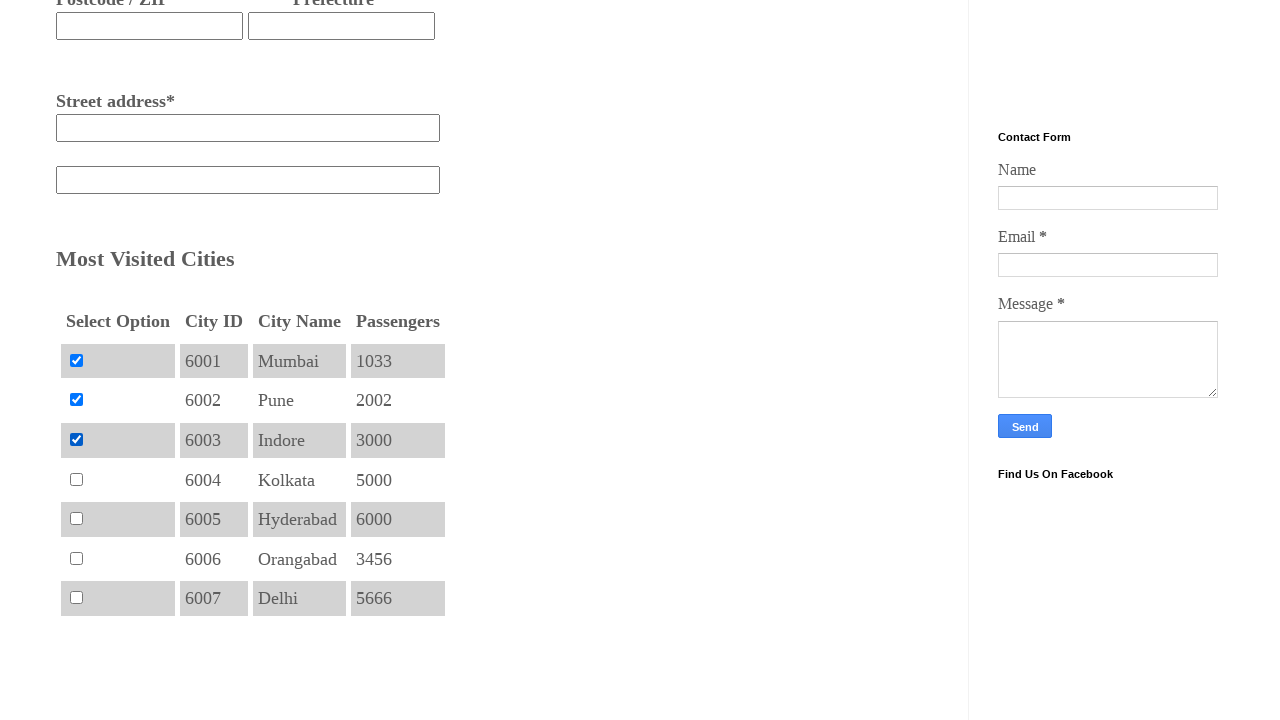

Clicked checkbox 4 of 7 at (76, 479) on input[type='checkbox'] >> nth=3
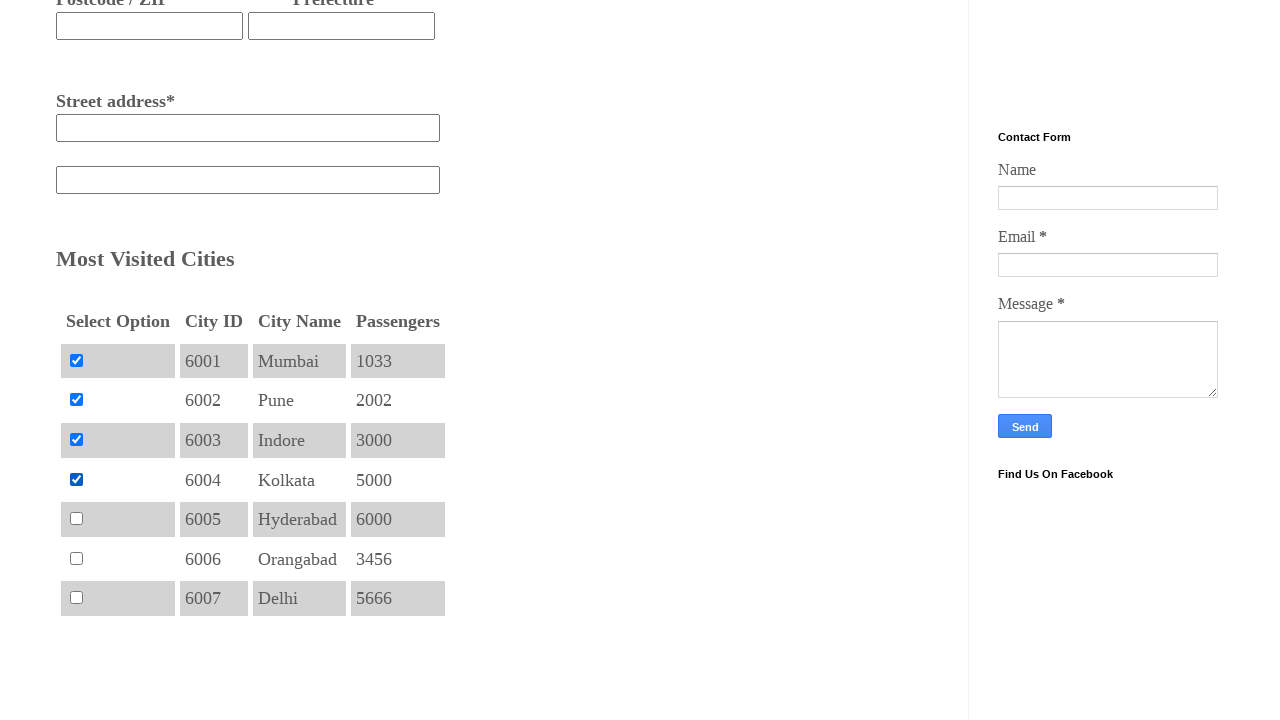

Clicked checkbox 5 of 7 at (76, 519) on input[type='checkbox'] >> nth=4
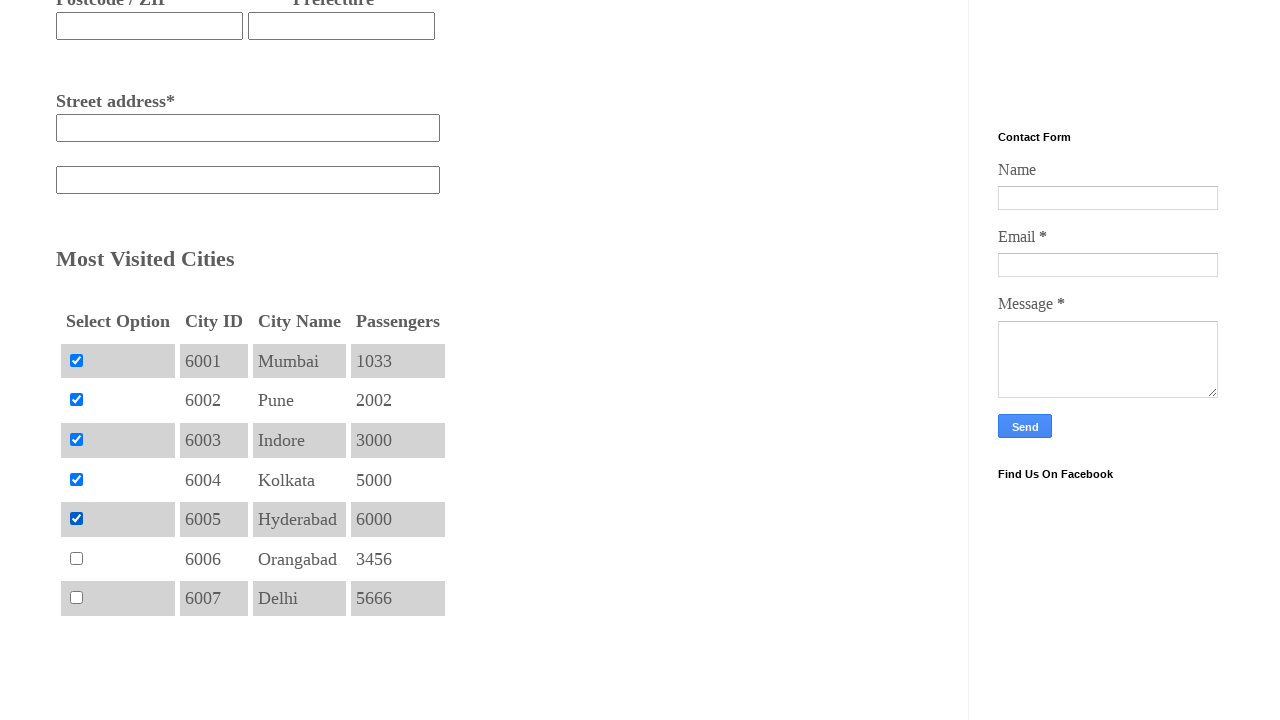

Clicked checkbox 6 of 7 at (76, 558) on input[type='checkbox'] >> nth=5
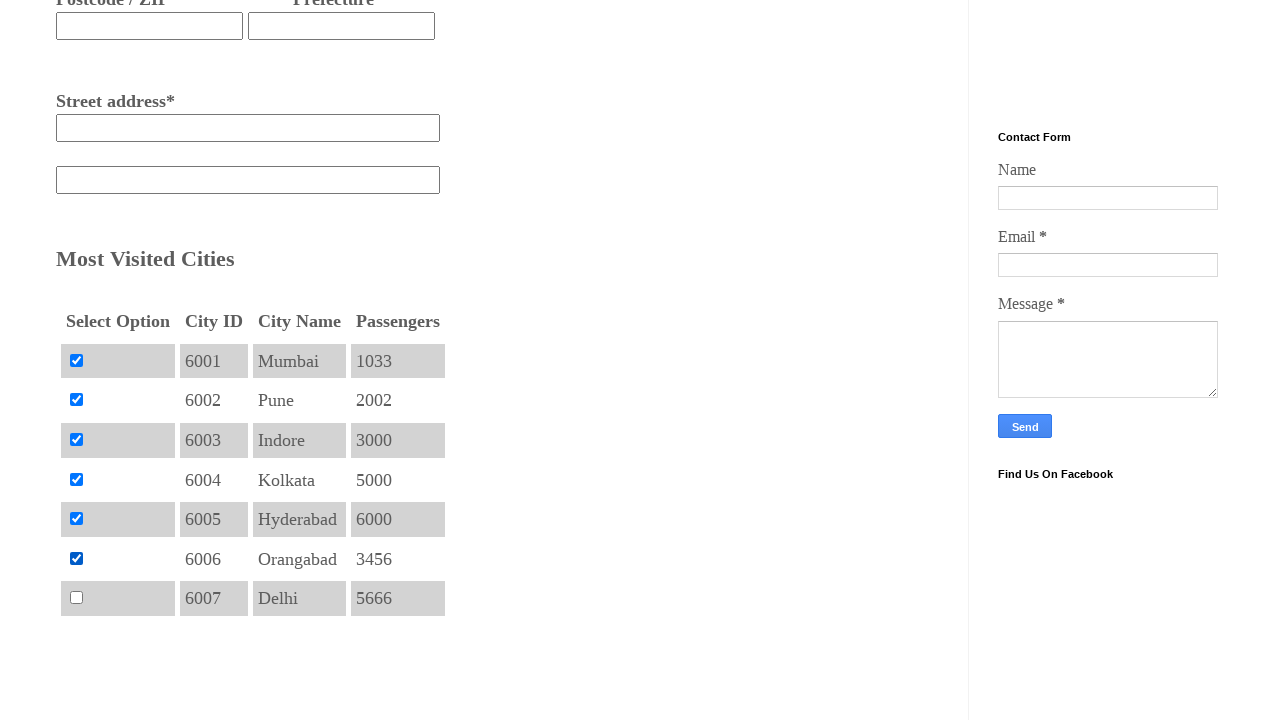

Clicked checkbox 7 of 7 at (76, 598) on input[type='checkbox'] >> nth=6
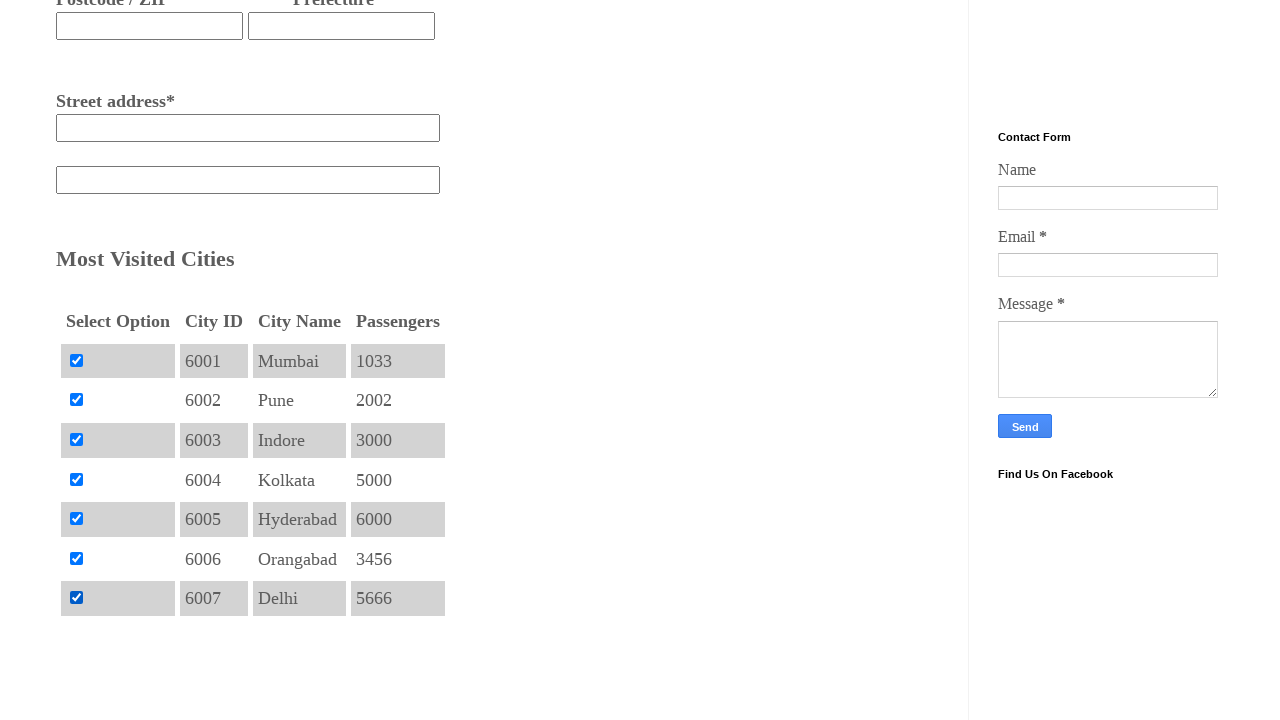

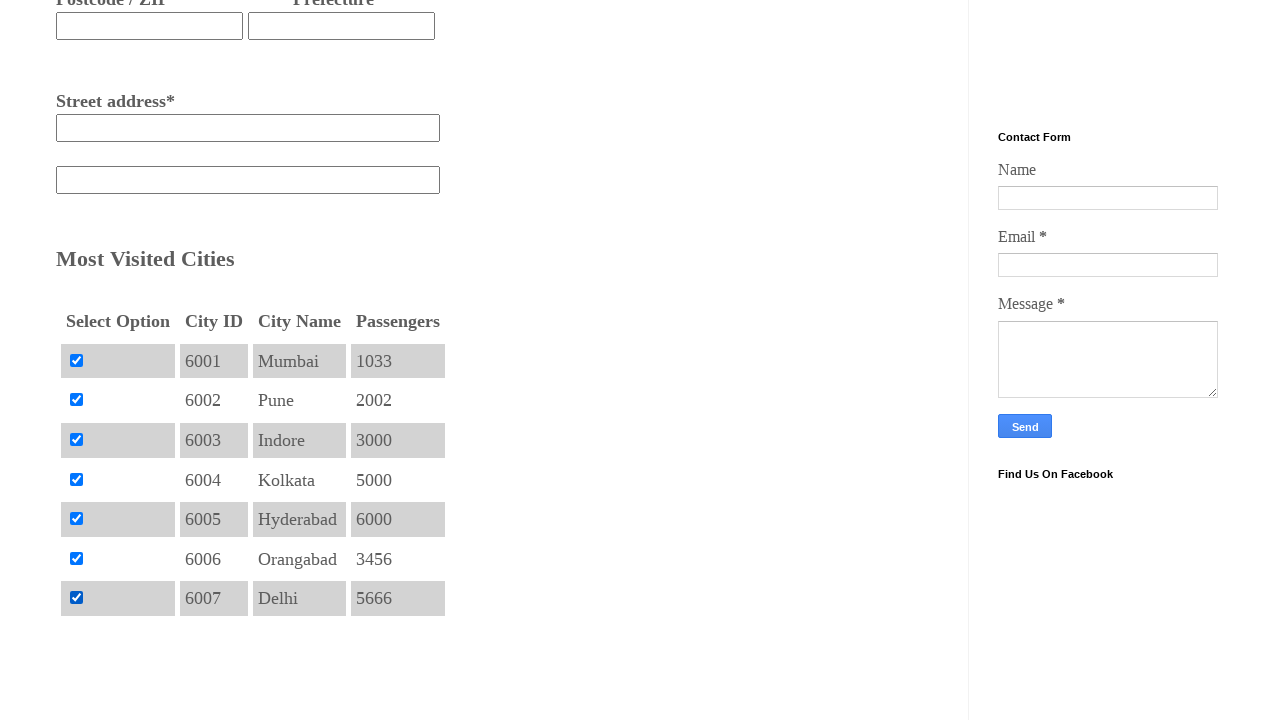